Tests viewing product details by clicking on a specific product and waiting for the product image to load

Starting URL: https://demo.applitools.com/tlcHackathonMasterV2.html

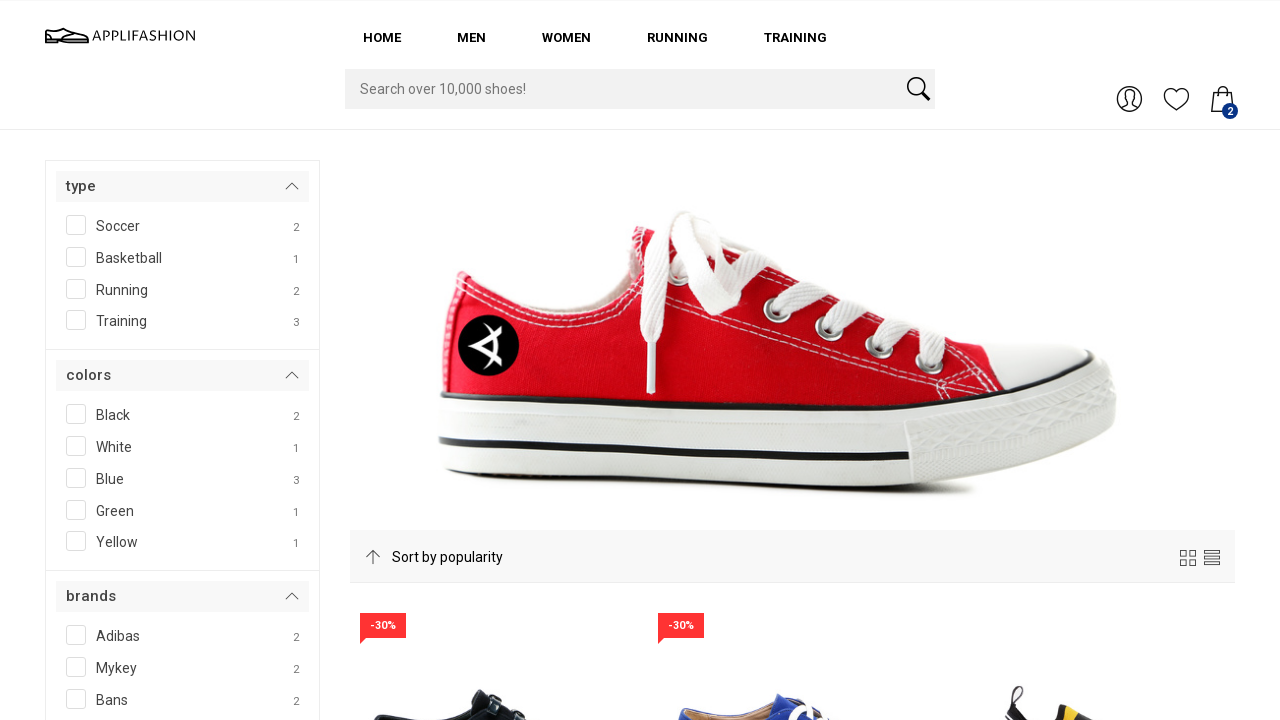

Set viewport size to 1600x1200
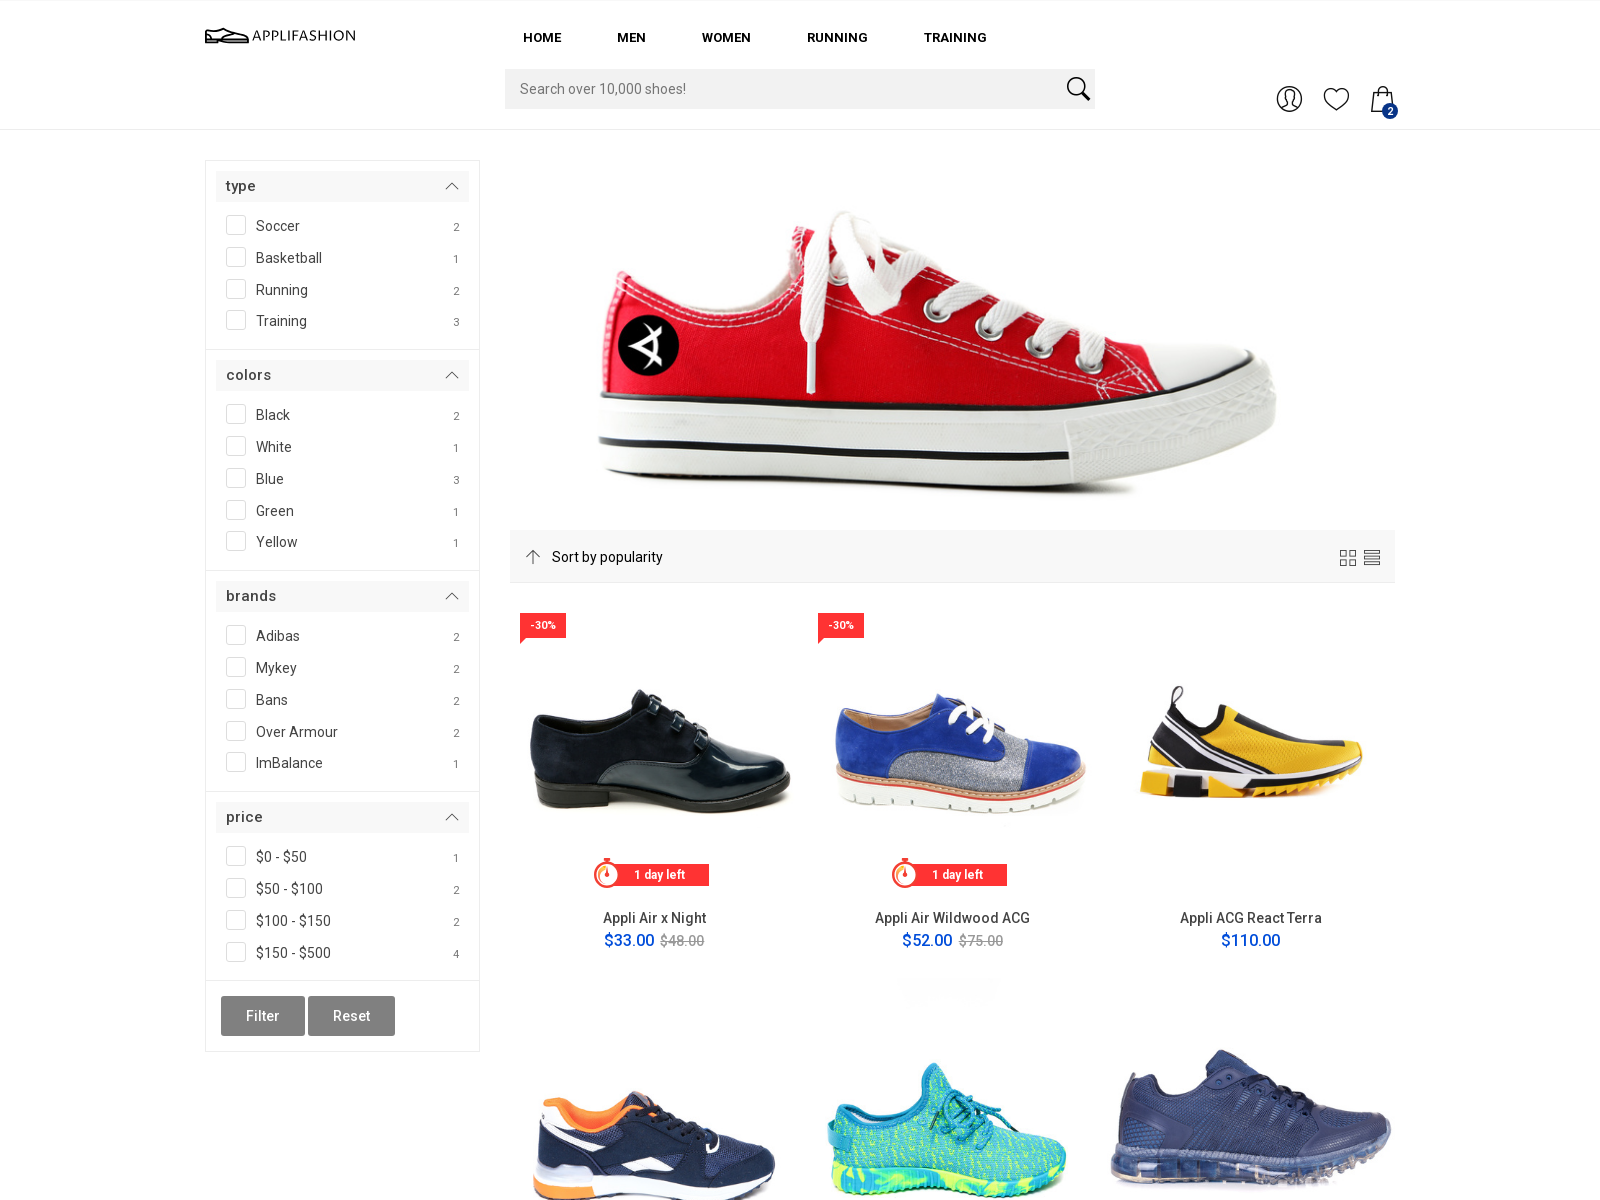

Clicked on 'Appli Air x Night' product at (654, 919) on text='Appli Air x Night'
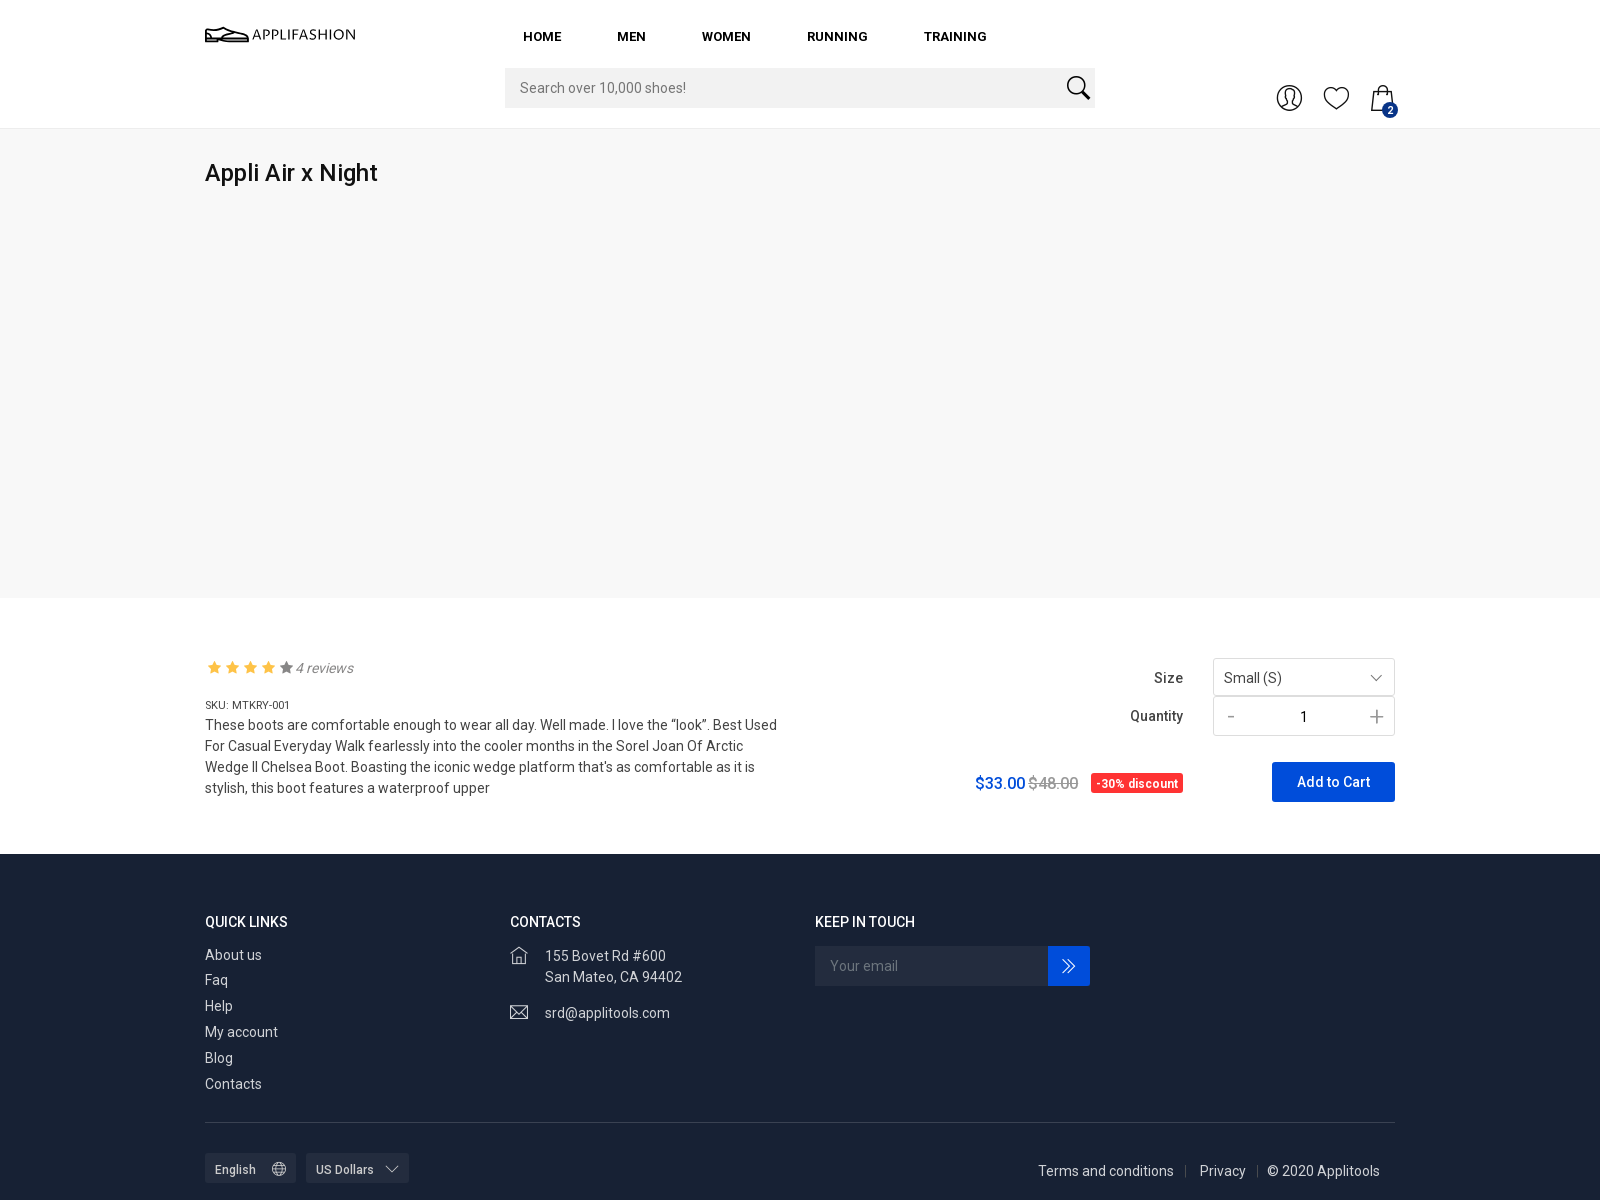

Product image loaded successfully
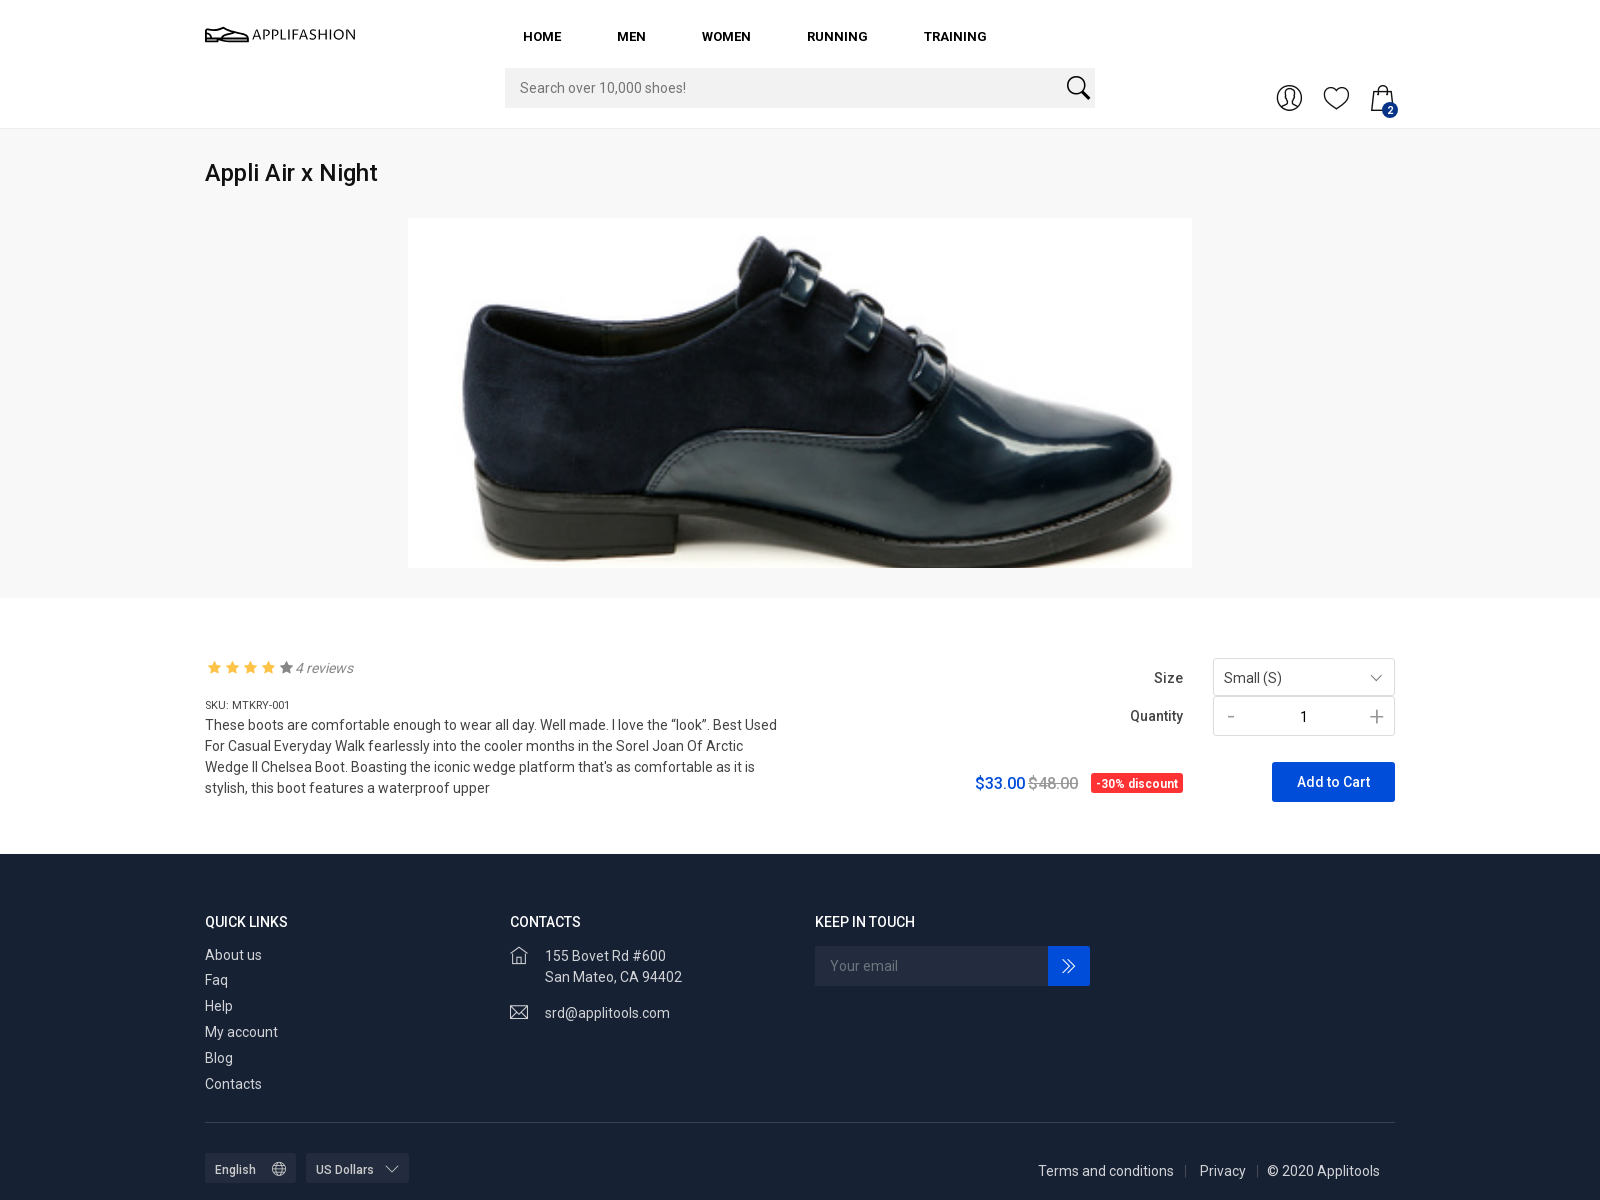

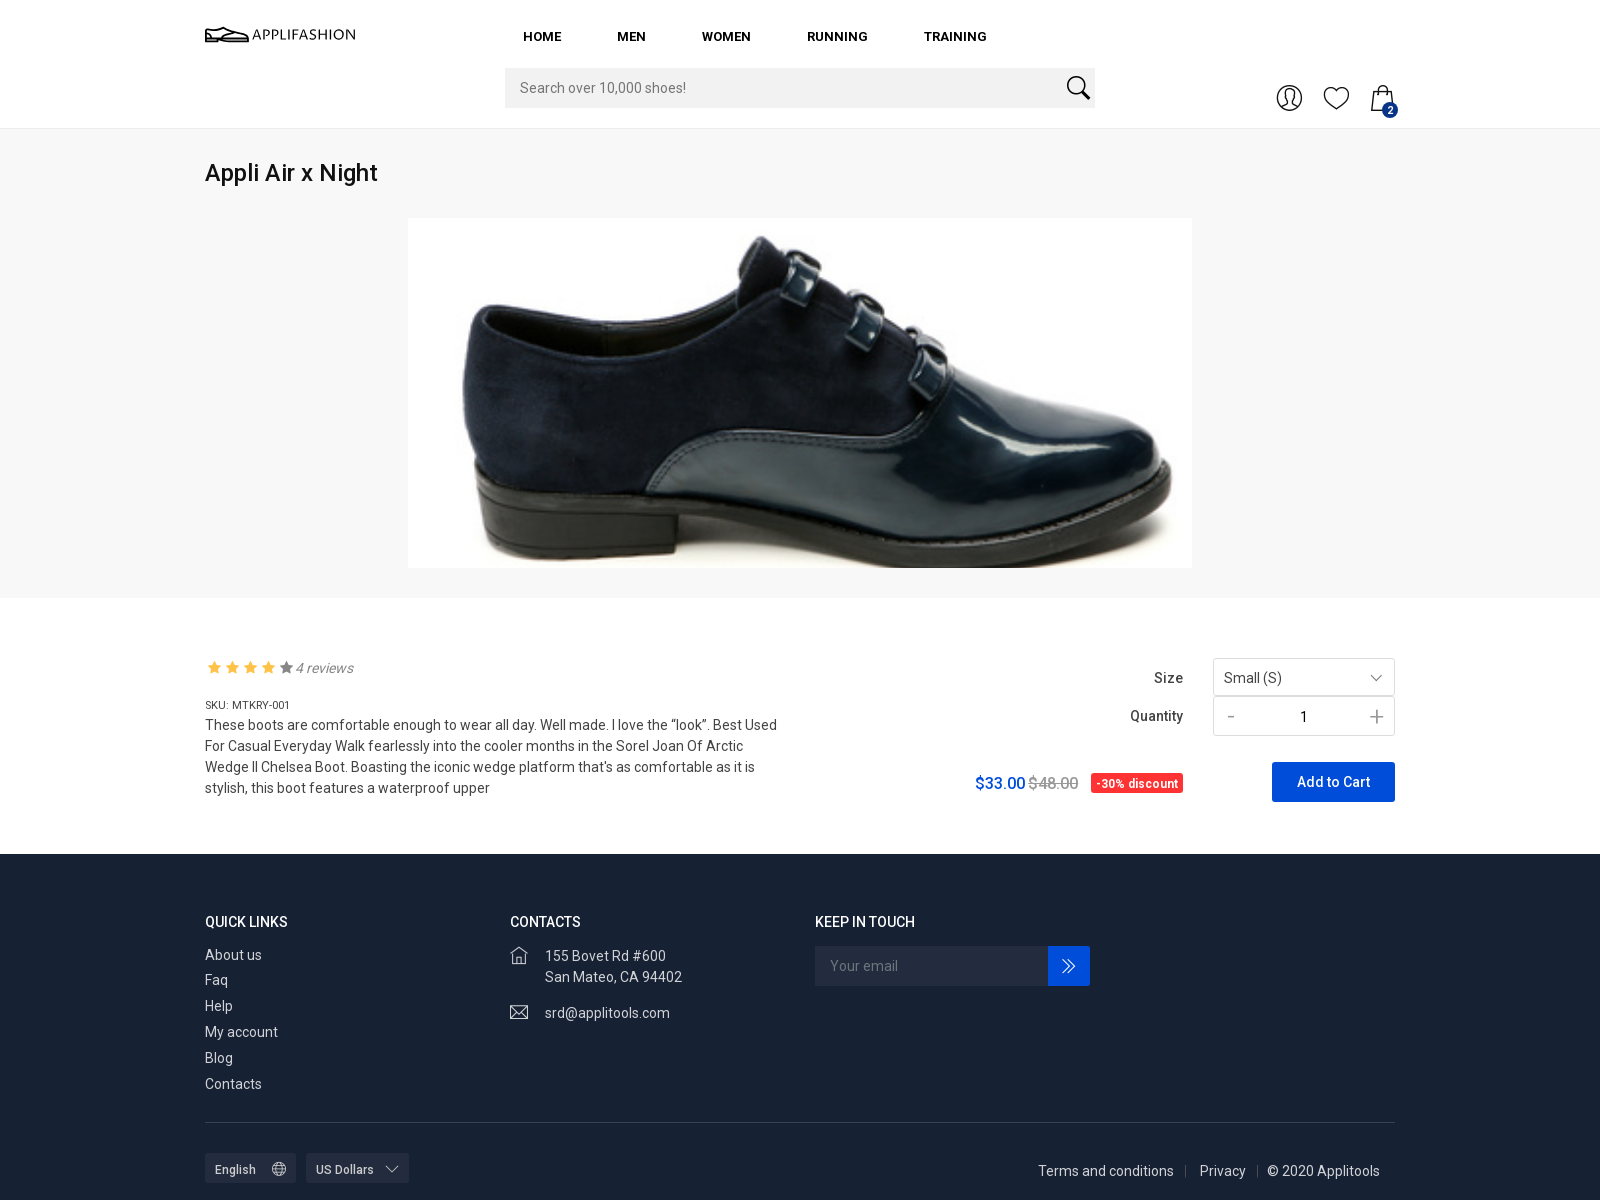